Tests checkbox functionality by finding all checkboxes on the page, verifying their checked states using both attribute lookup and isSelected methods, and asserting that the last checkbox is checked on initial page load.

Starting URL: http://the-internet.herokuapp.com/checkboxes

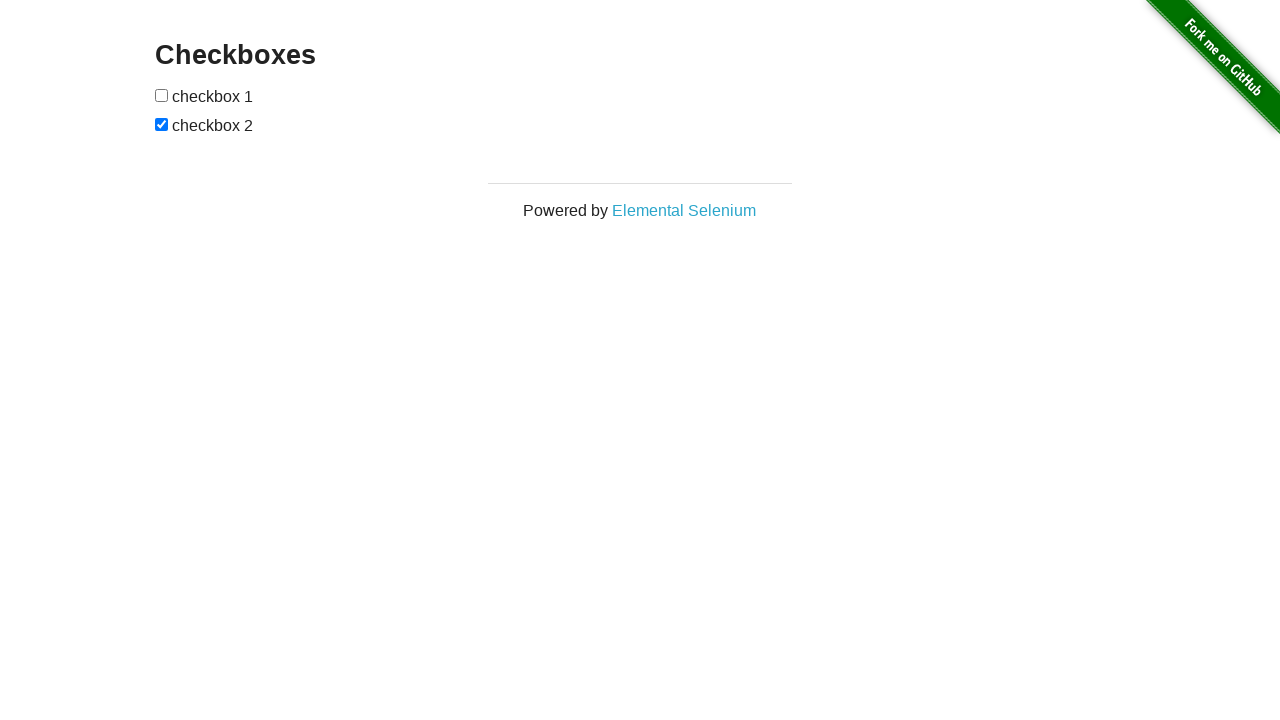

Waited for checkboxes to be present on the page
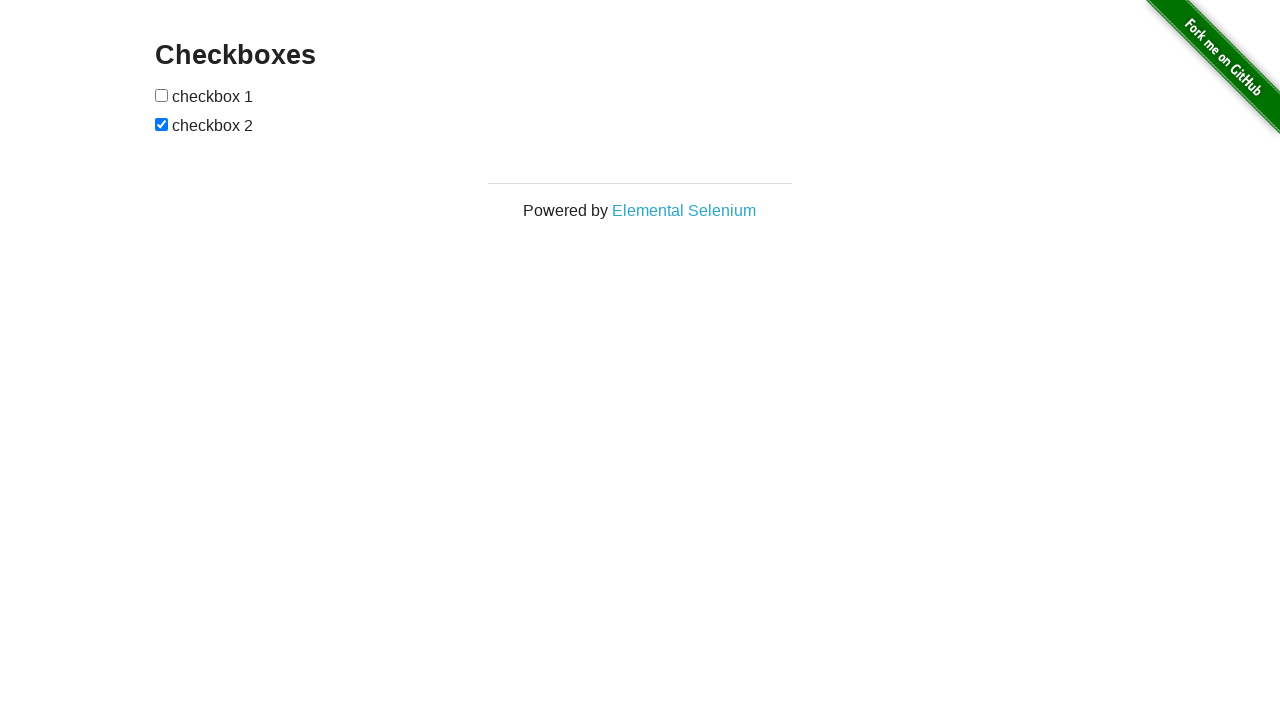

Located all checkboxes on the page
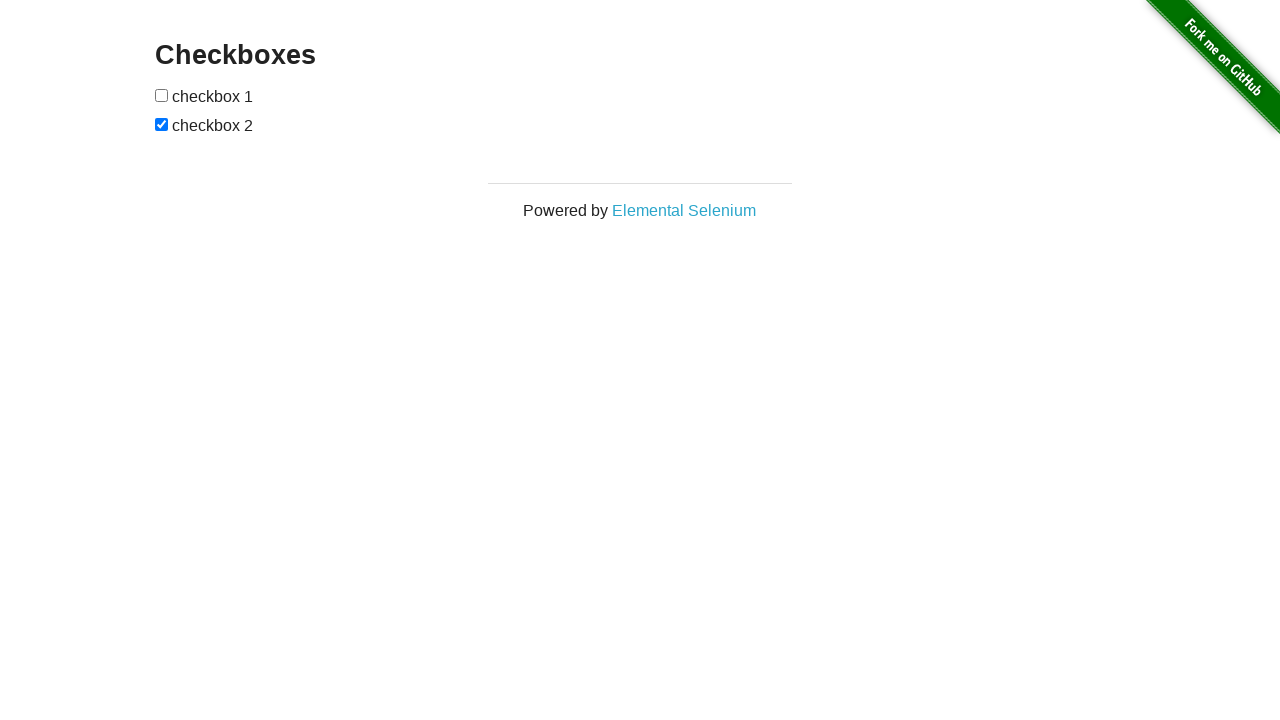

Selected the first checkbox
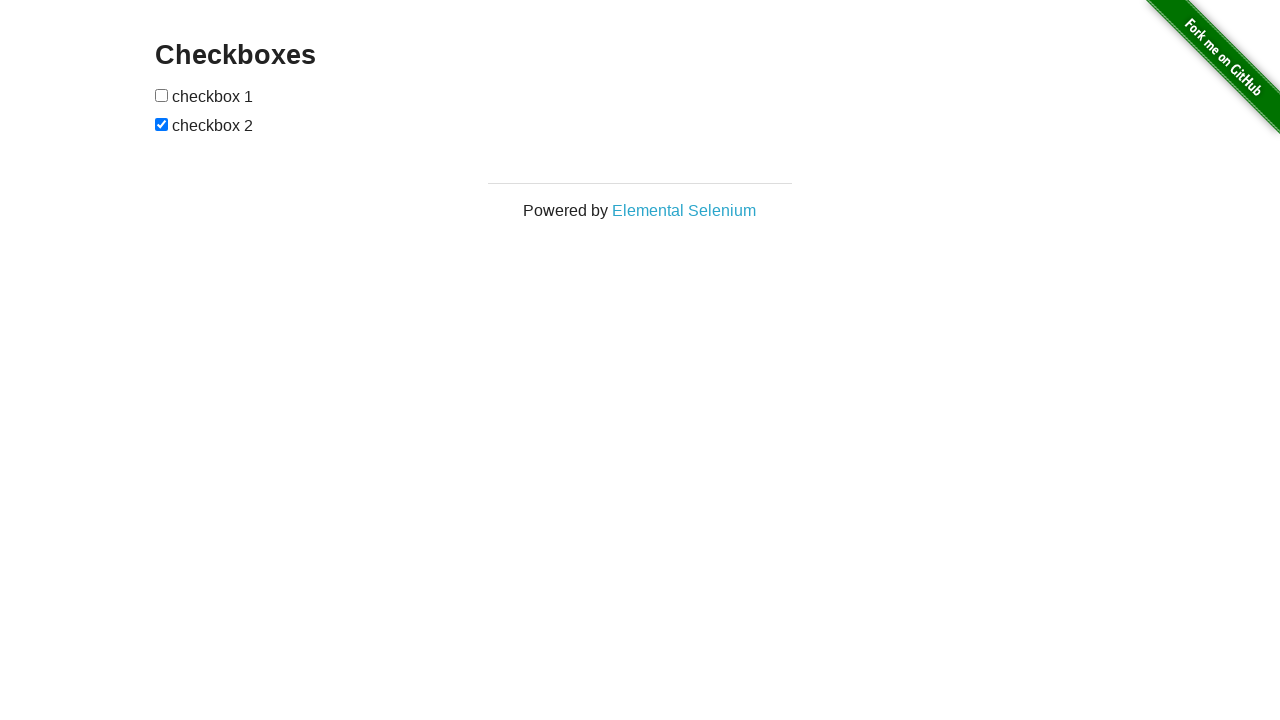

Verified first checkbox is unchecked by default
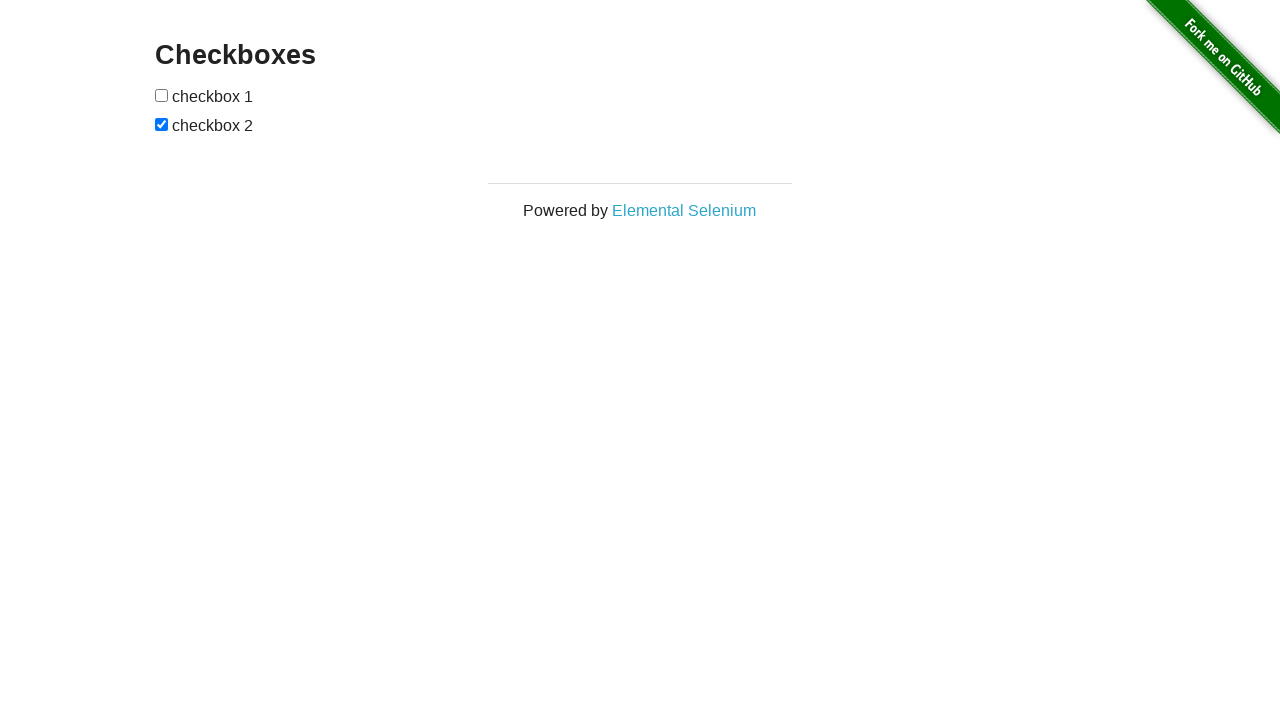

Selected the last checkbox
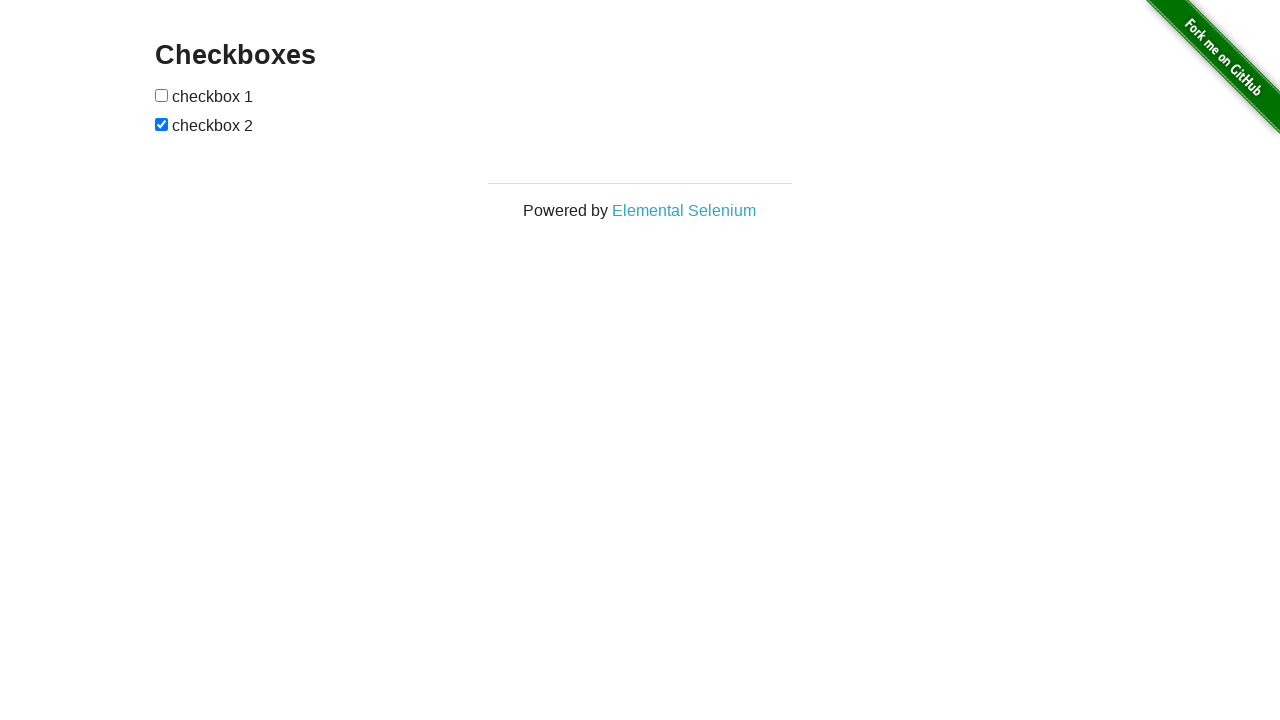

Verified last checkbox is checked by default
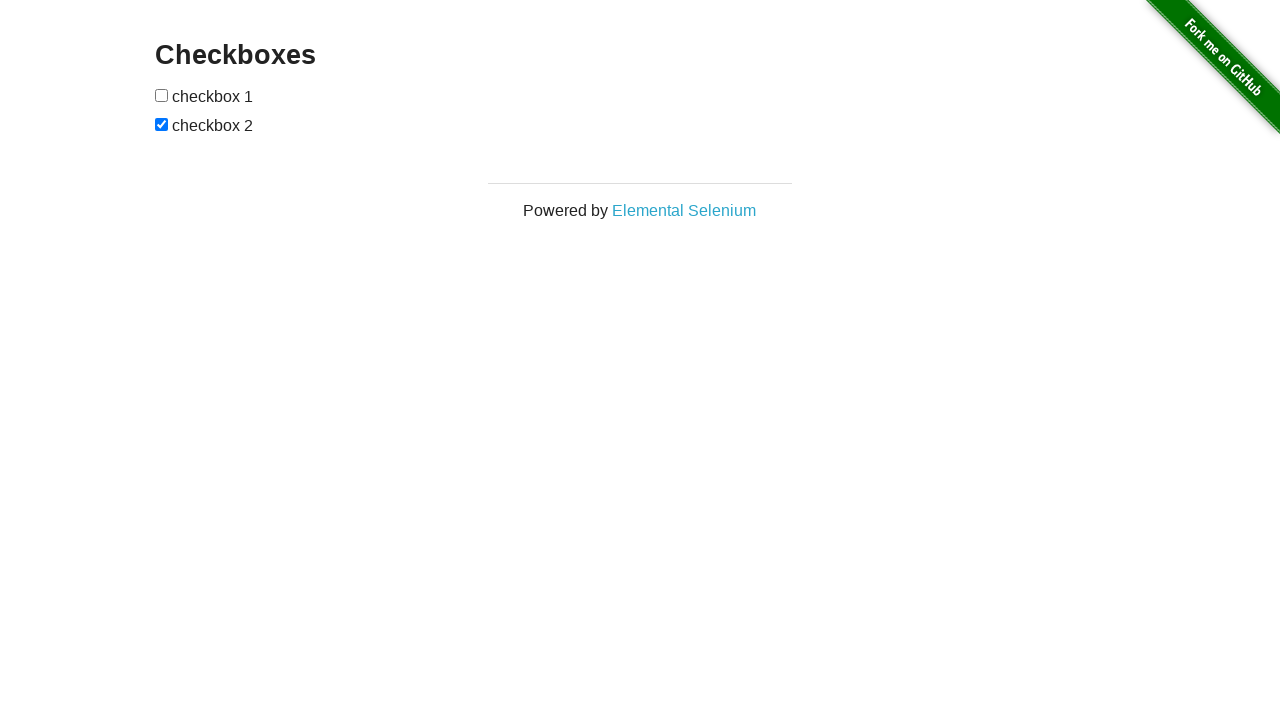

Clicked the first checkbox to check it at (162, 95) on input[type="checkbox"] >> nth=0
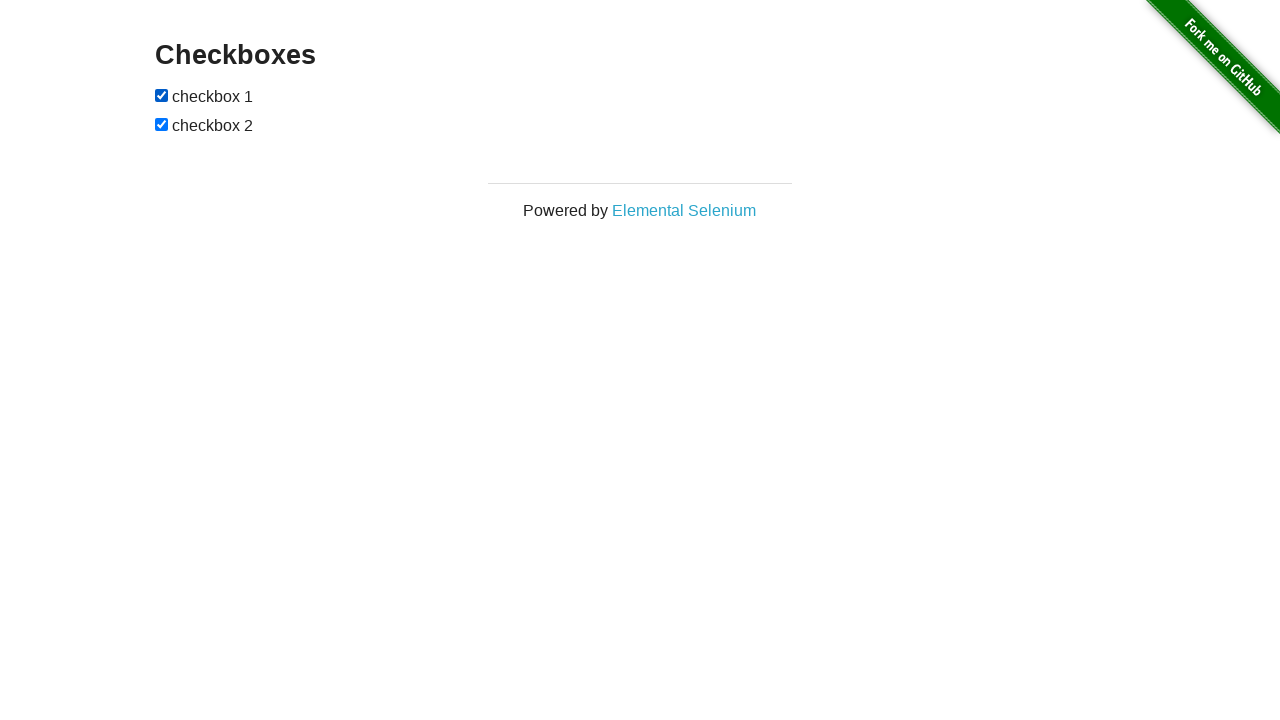

Verified first checkbox is now checked after clicking
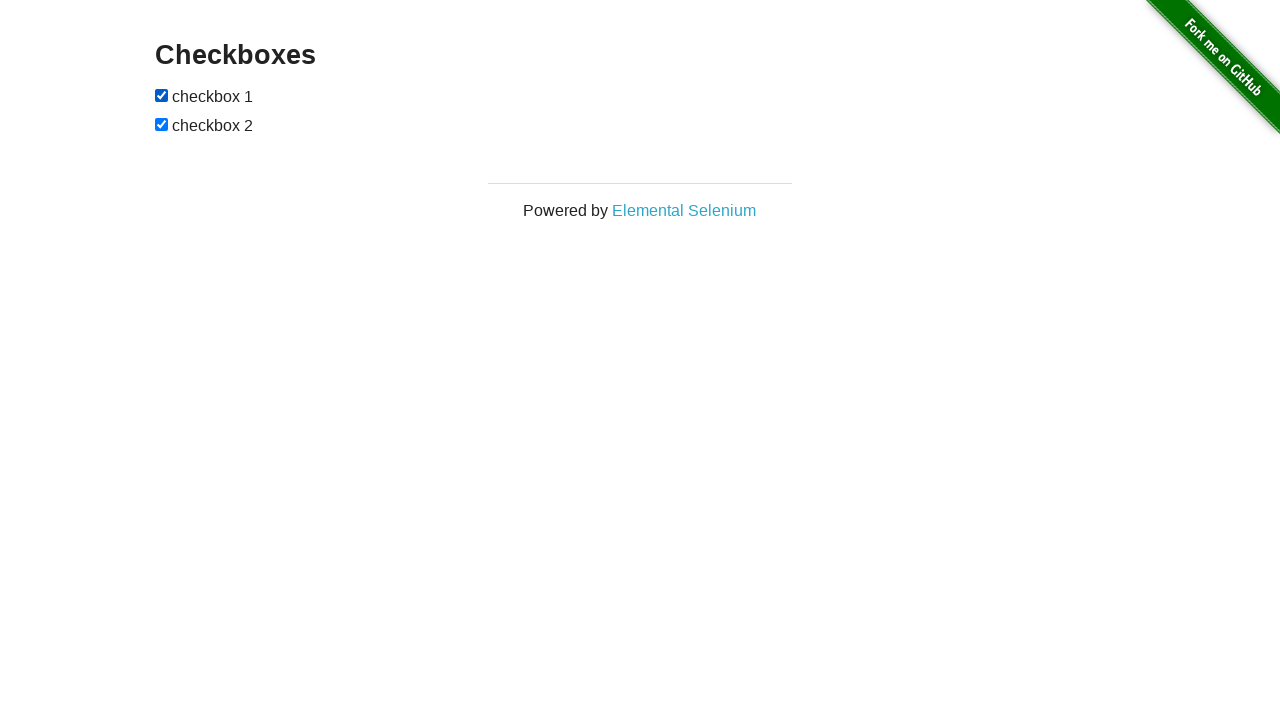

Clicked the last checkbox to uncheck it at (162, 124) on input[type="checkbox"] >> nth=1
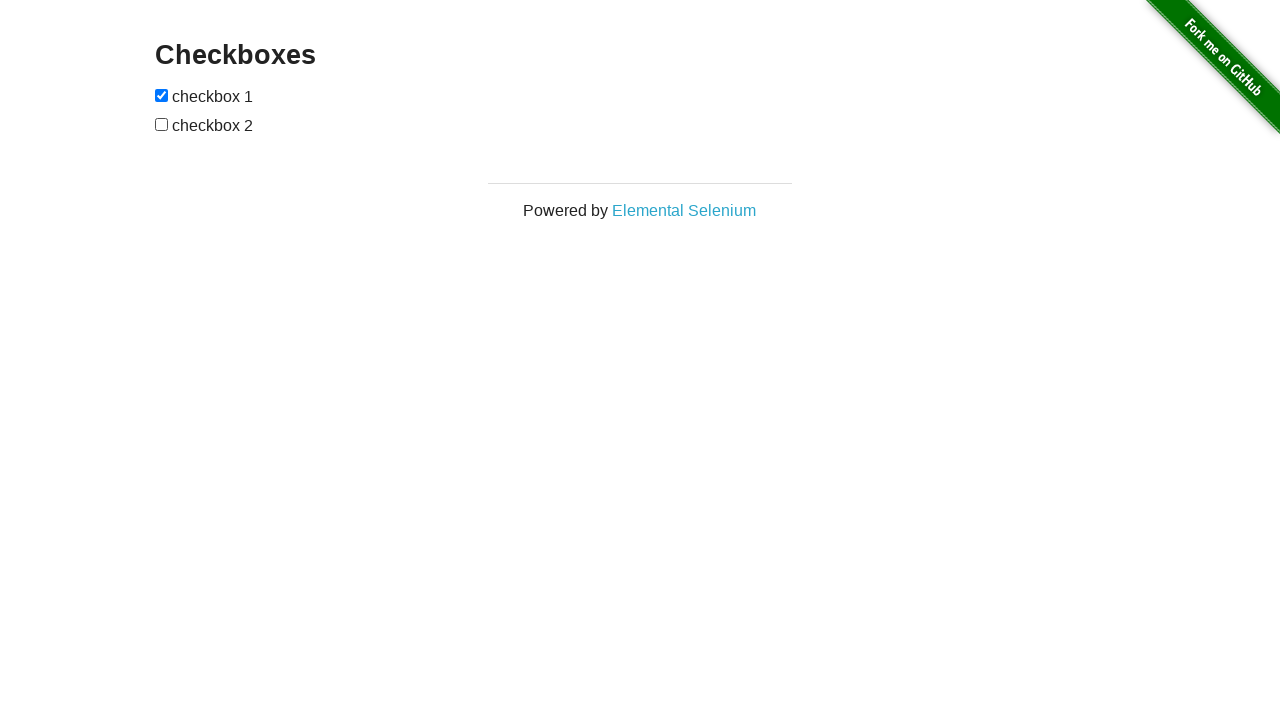

Verified last checkbox is now unchecked after clicking
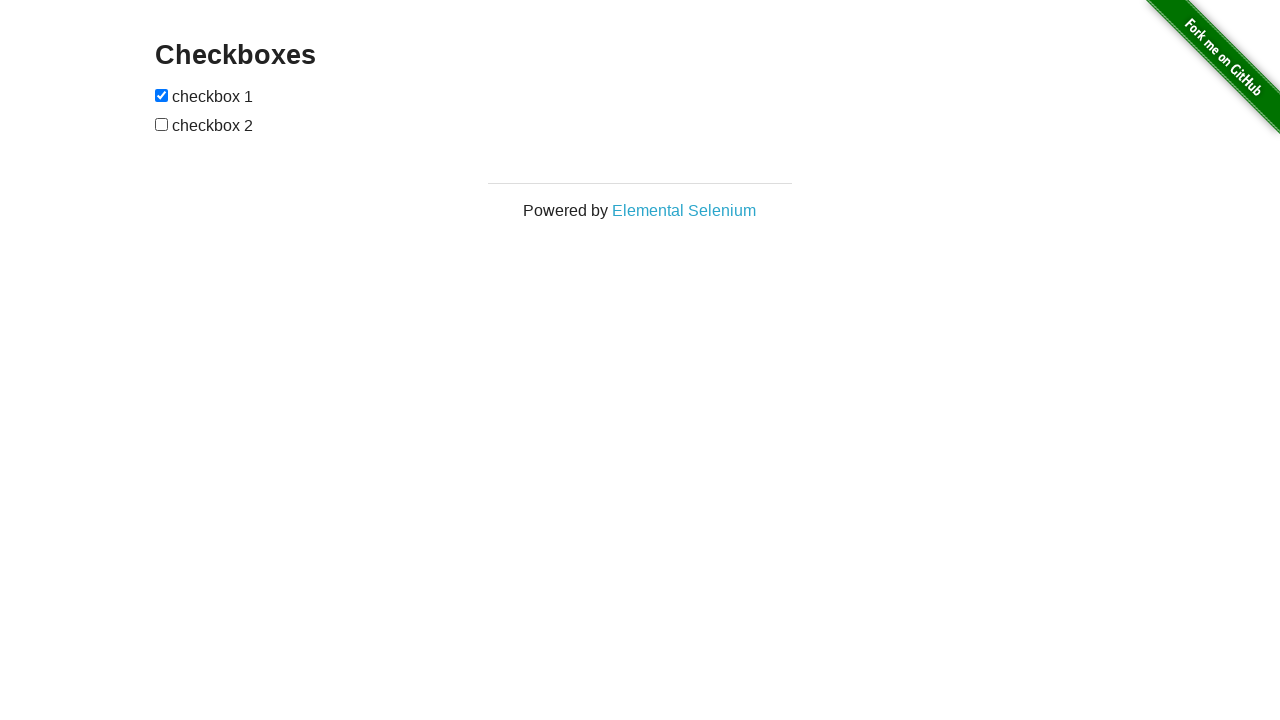

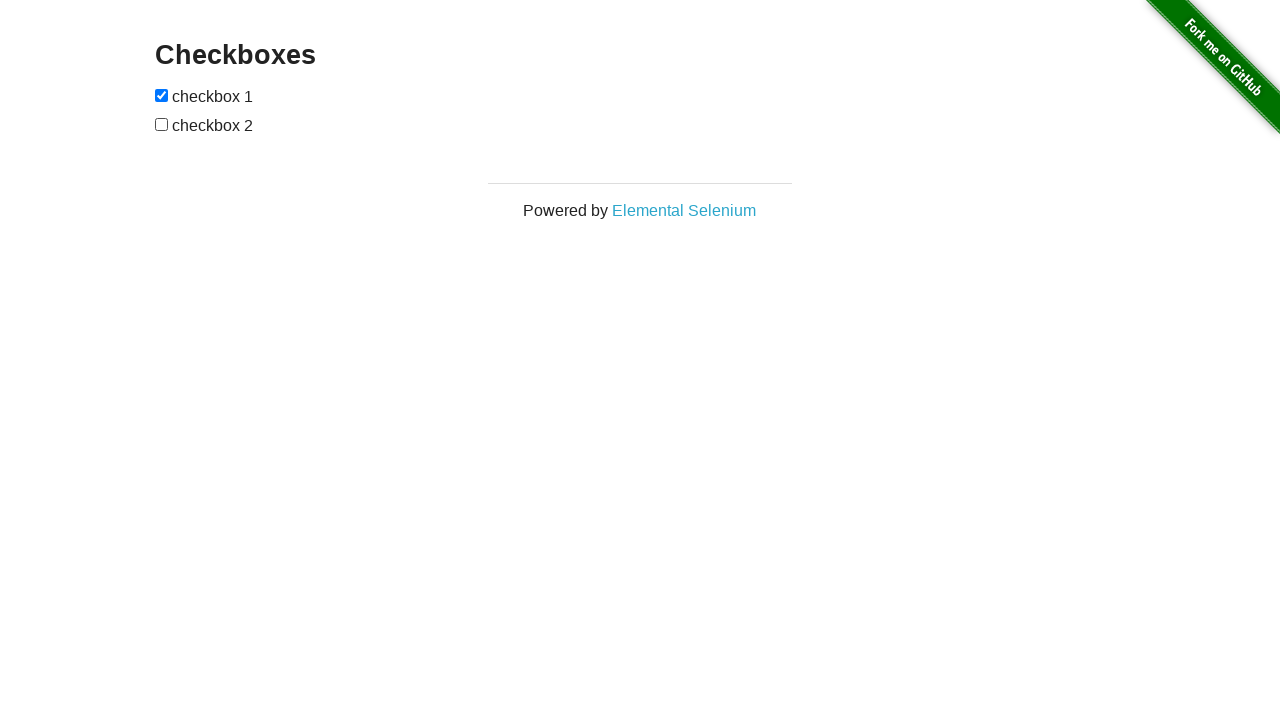